Tests the selected state of radio buttons and checkboxes by clicking them and verifying their selection status

Starting URL: https://automationfc.github.io/basic-form/index.html

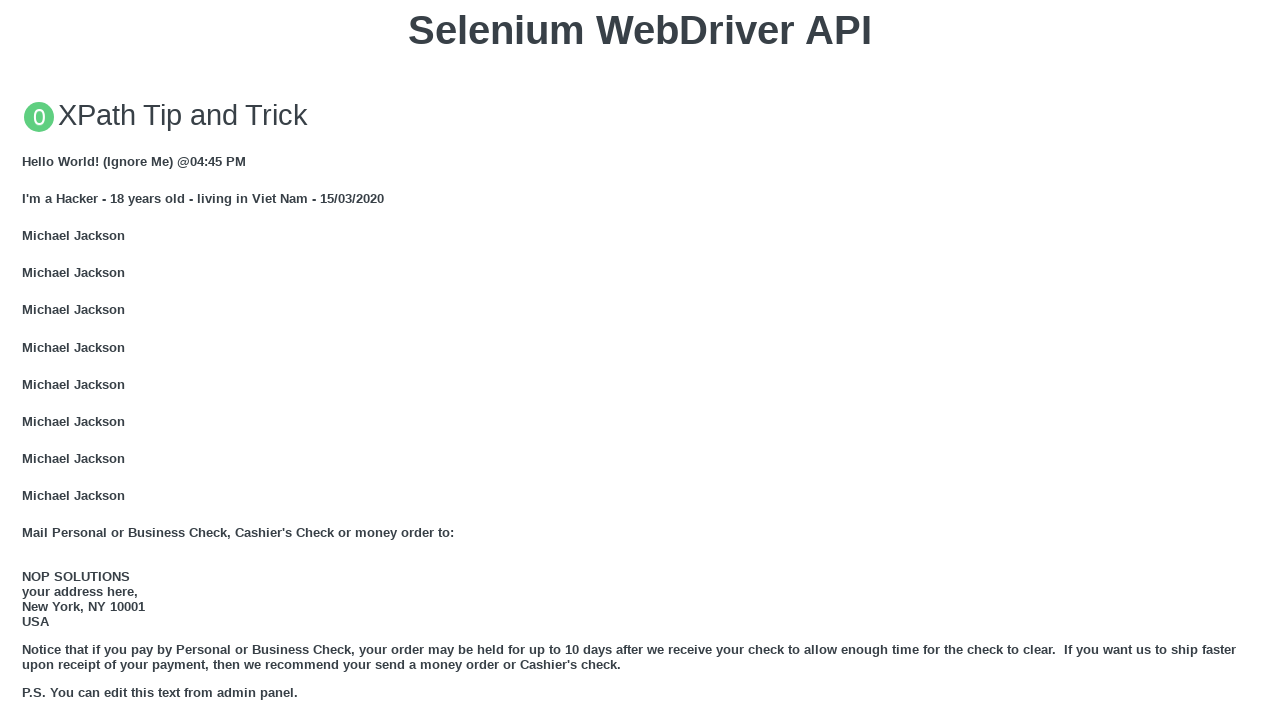

Clicked 'under 18' radio button at (28, 360) on xpath=//input[@id='under_18']
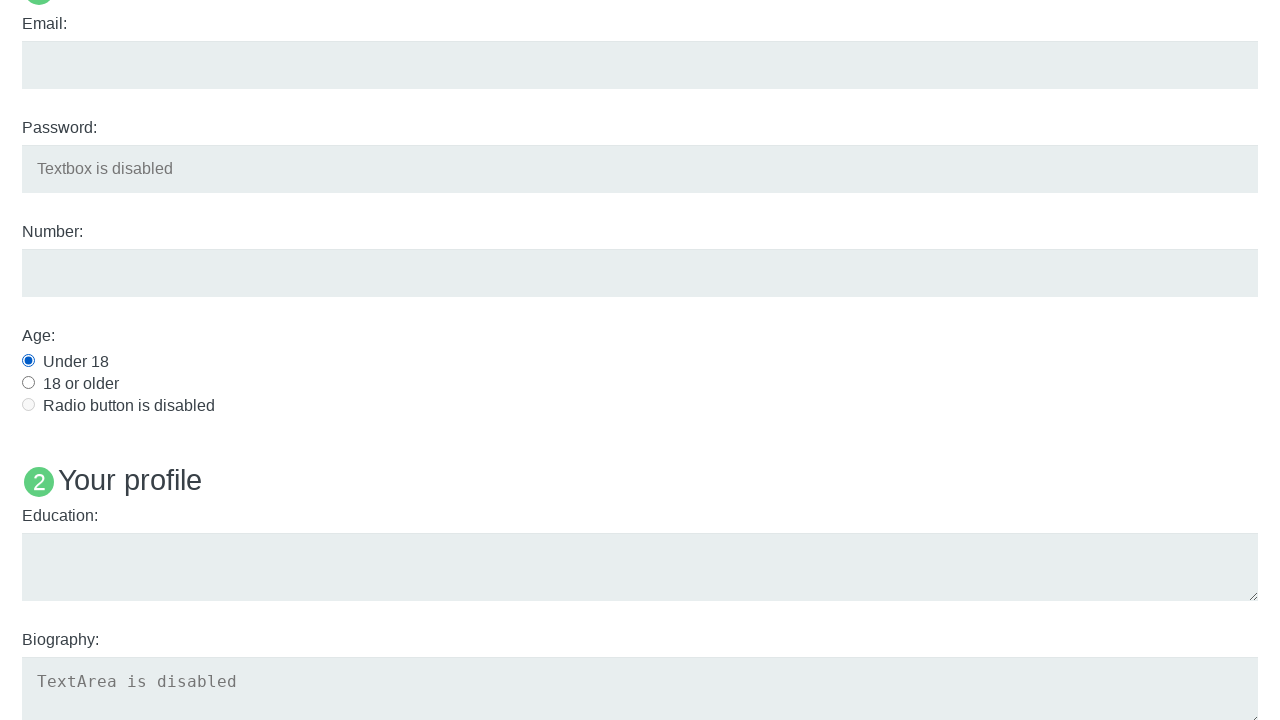

Clicked Java language checkbox at (28, 361) on xpath=//input[@id='java']
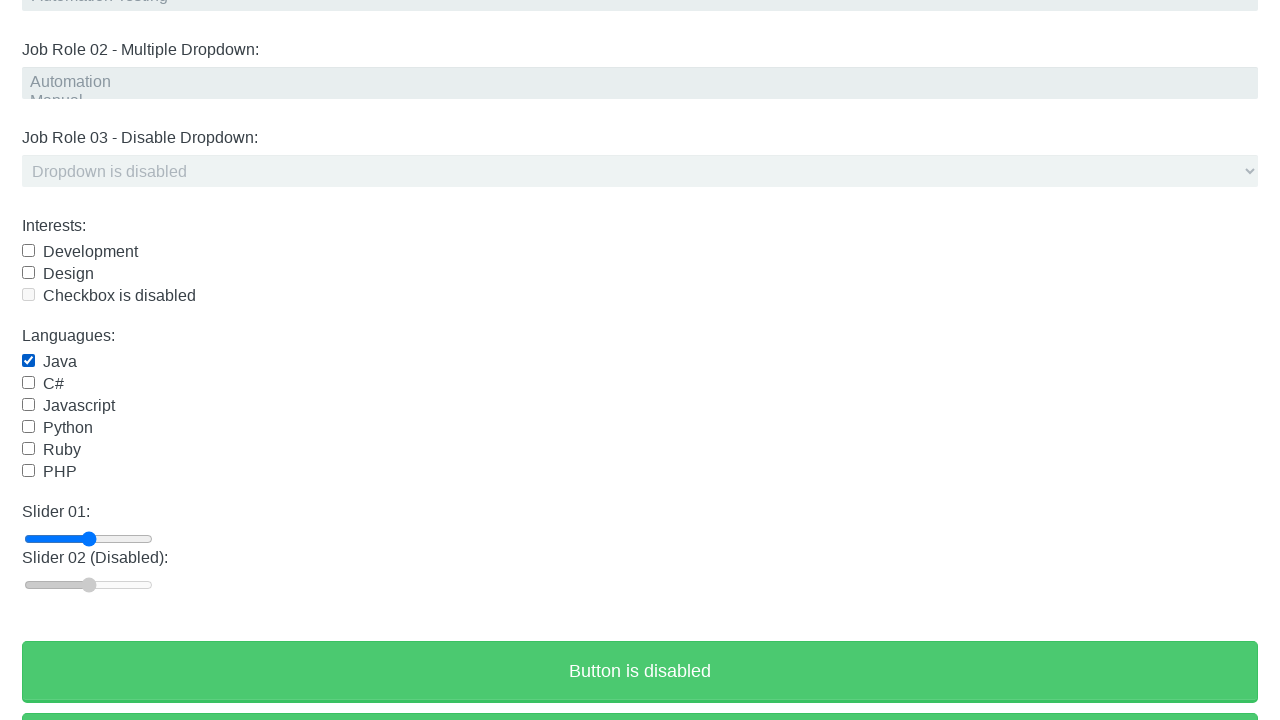

Waited 3 seconds for UI to stabilize
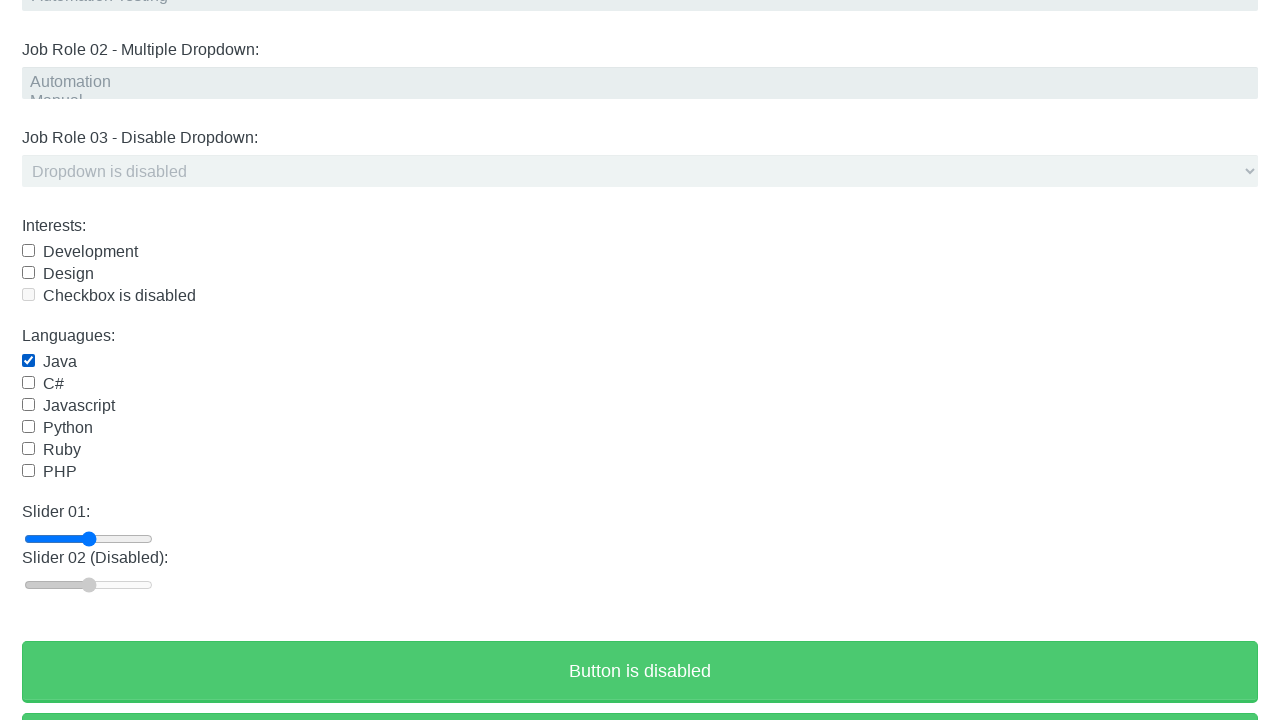

Verified 'under 18' radio button is selected
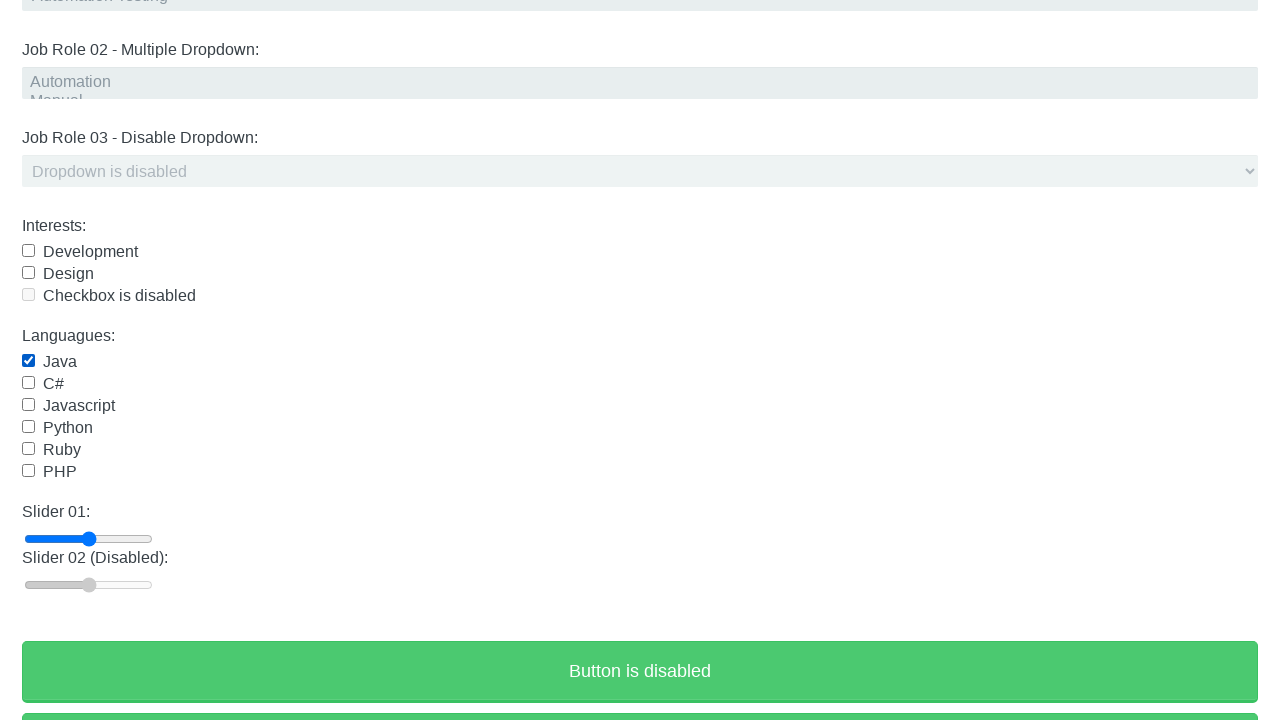

Verified Java checkbox is selected
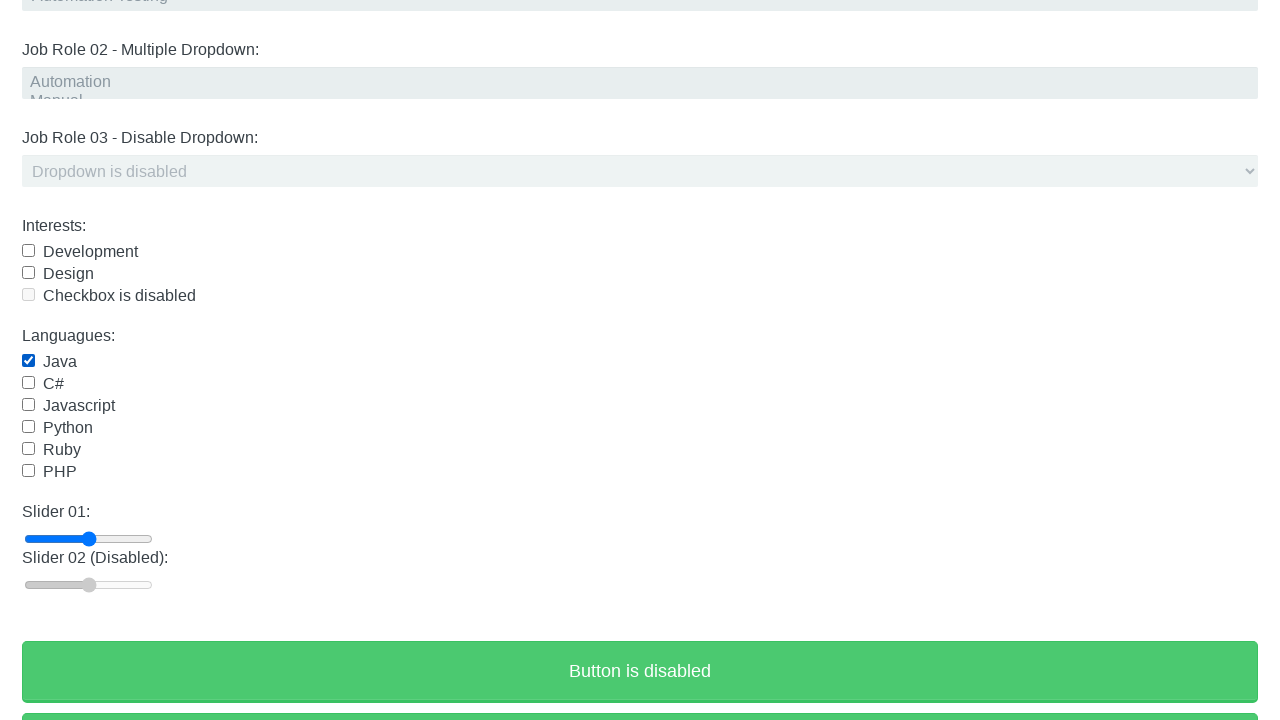

Clicked Java checkbox again to deselect at (28, 361) on xpath=//input[@id='java']
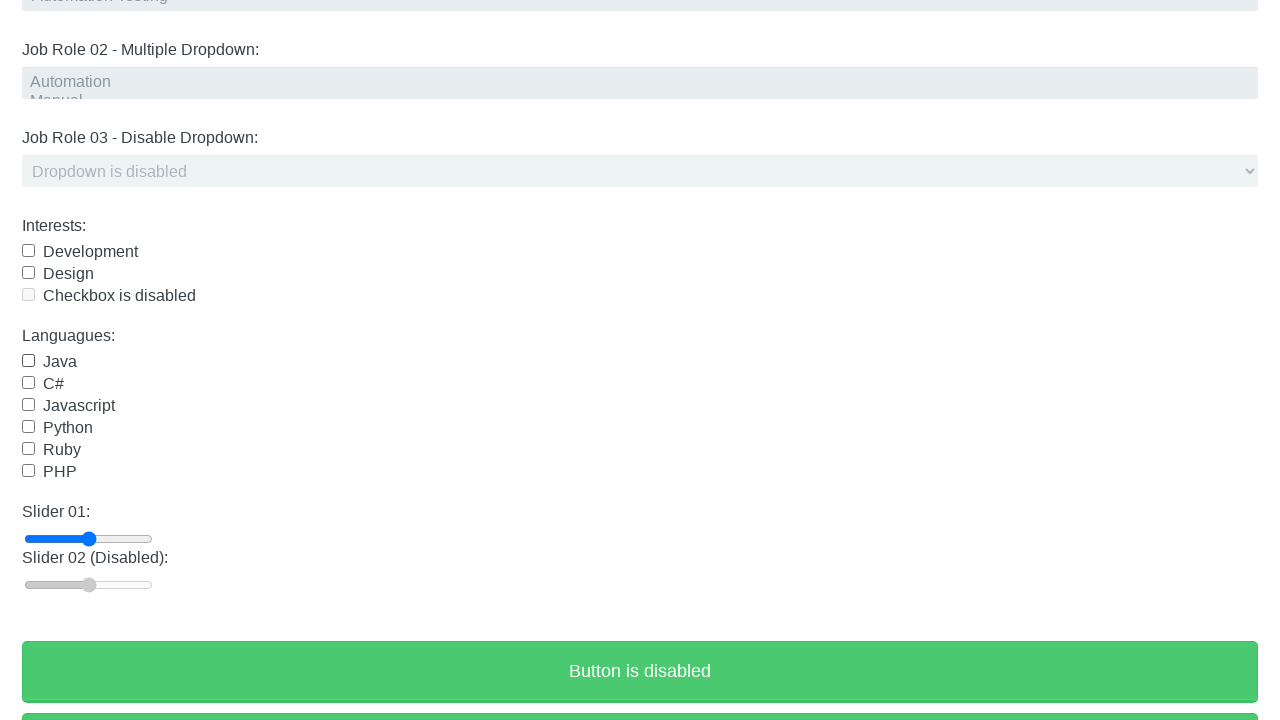

Waited 3 seconds for UI to stabilize
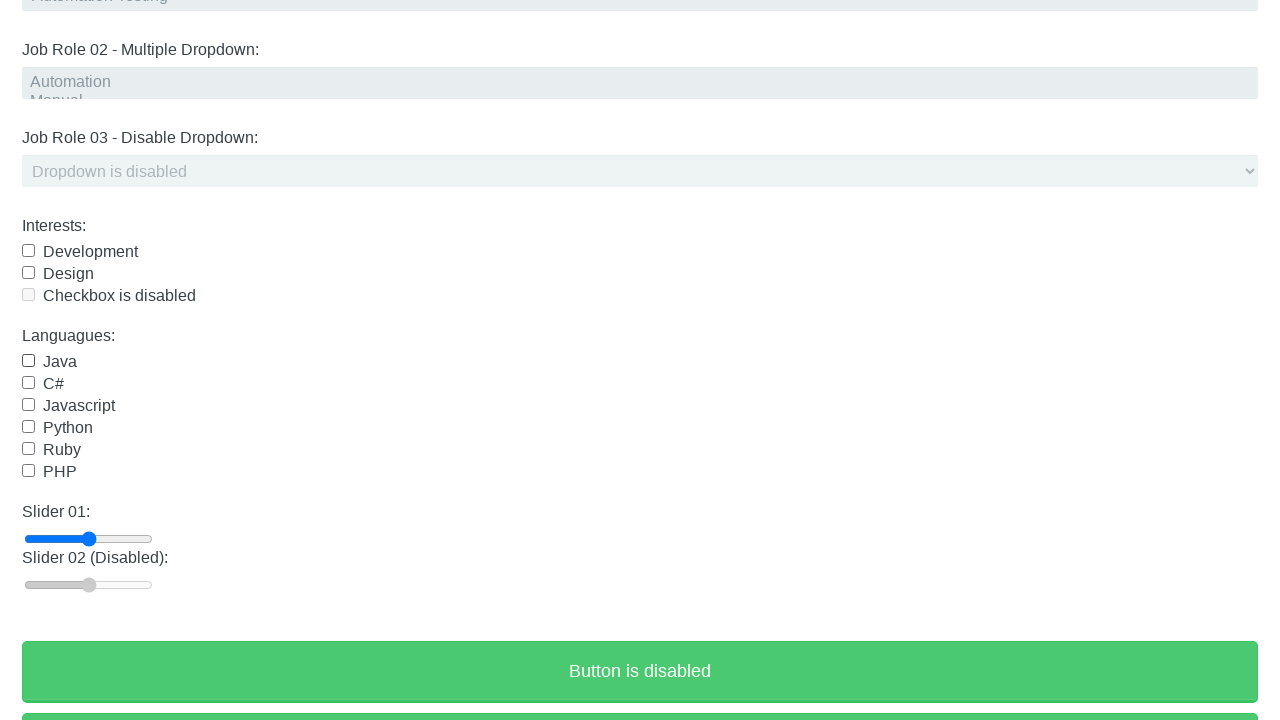

Verified Java checkbox is now deselected
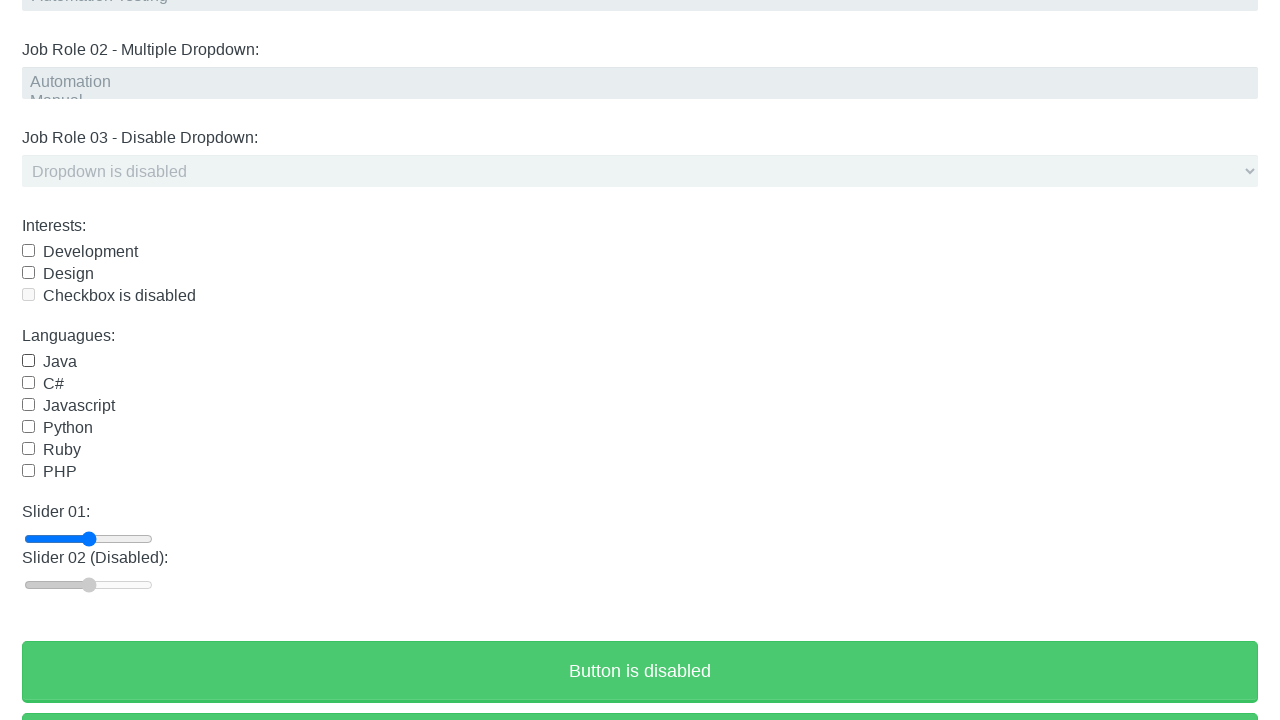

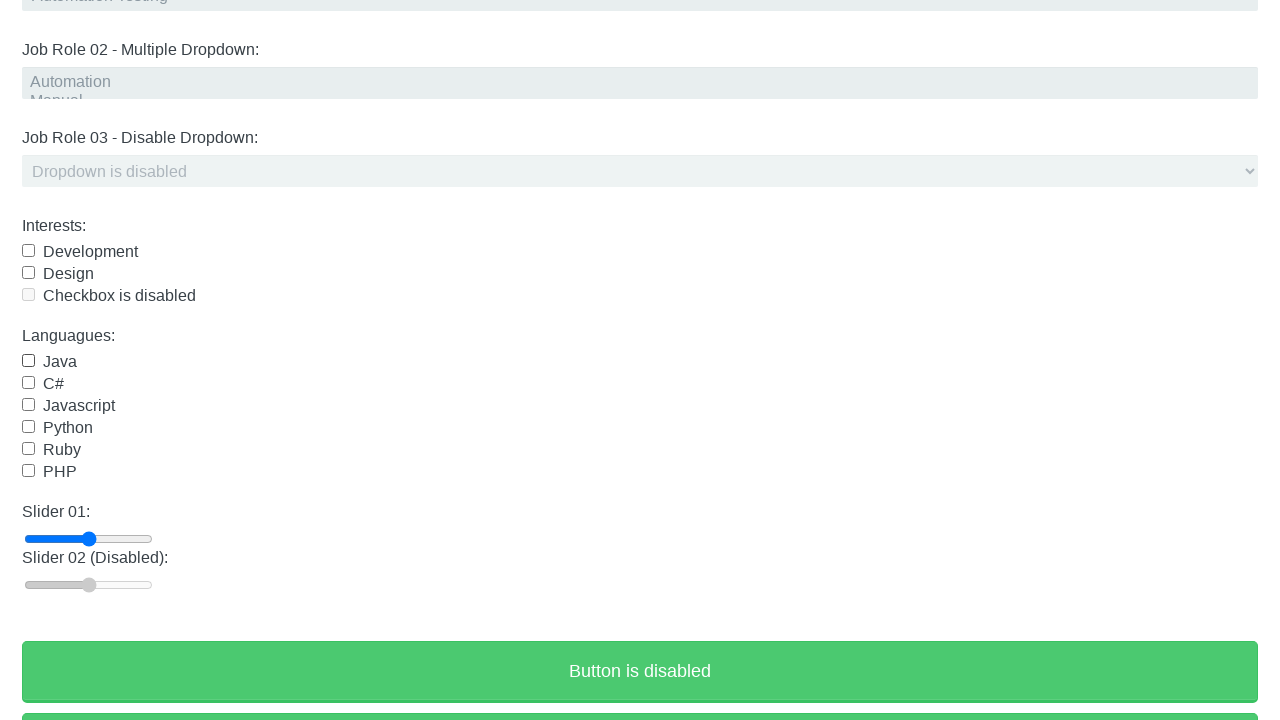